Waits for a specific price to appear, clicks a booking button, solves a mathematical equation, and submits the answer

Starting URL: http://suninjuly.github.io/explicit_wait2.html

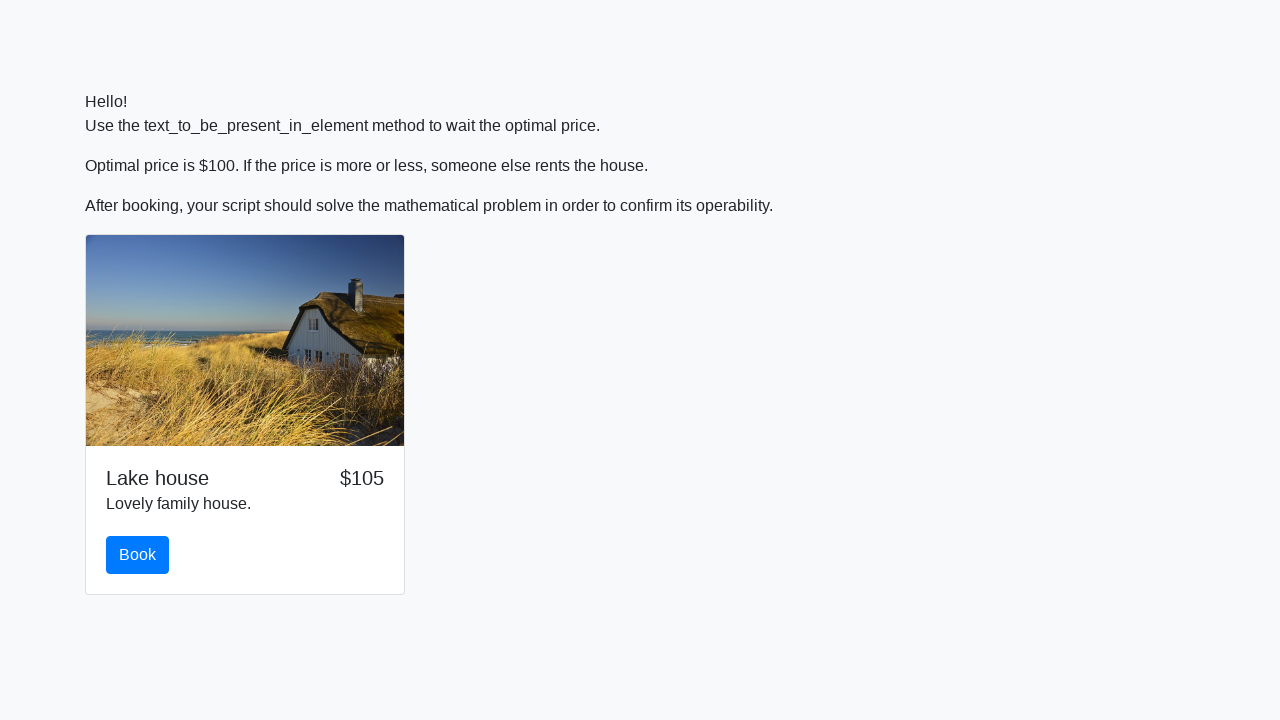

Waited for price to display $100
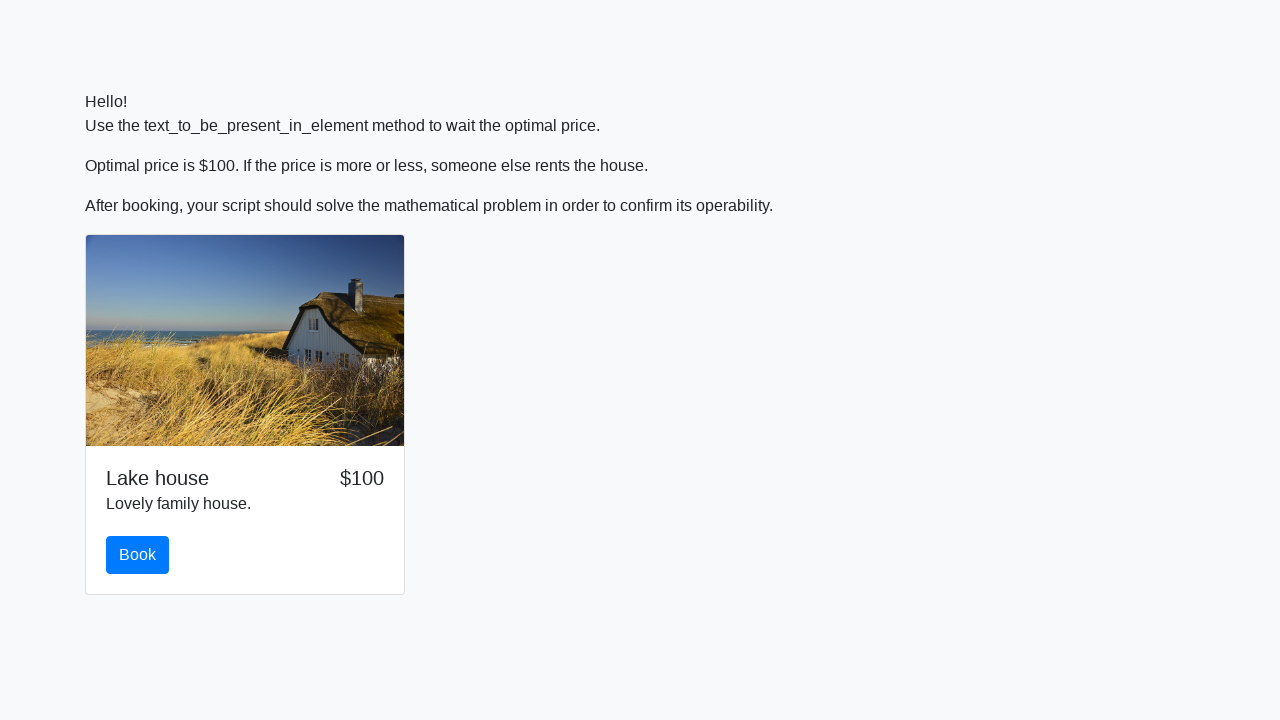

Clicked booking button at (138, 555) on #book
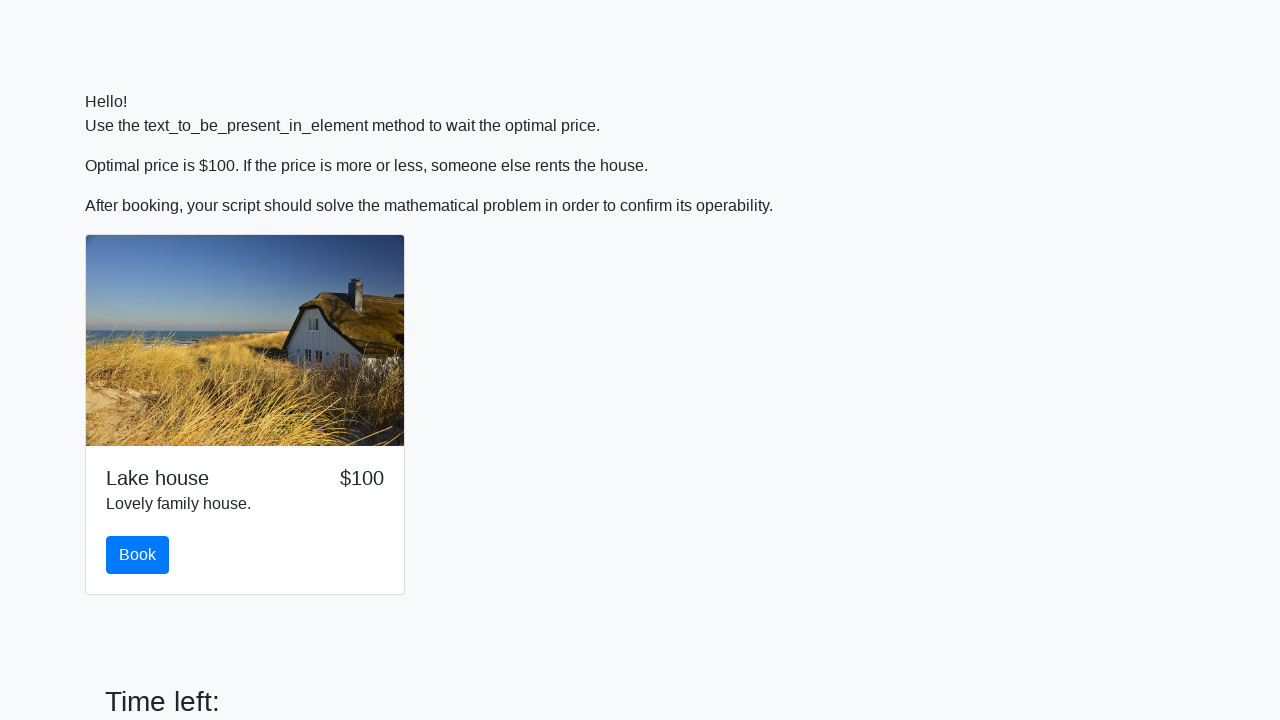

Retrieved input value for calculation
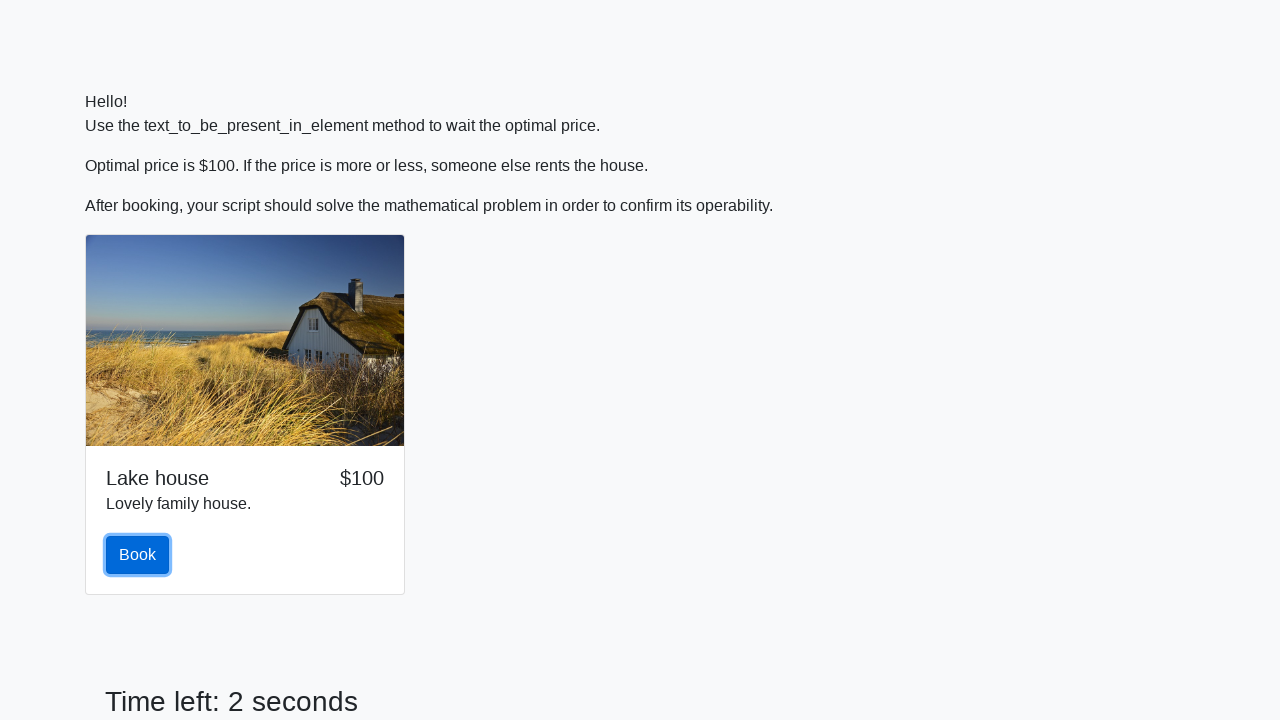

Calculated mathematical equation result
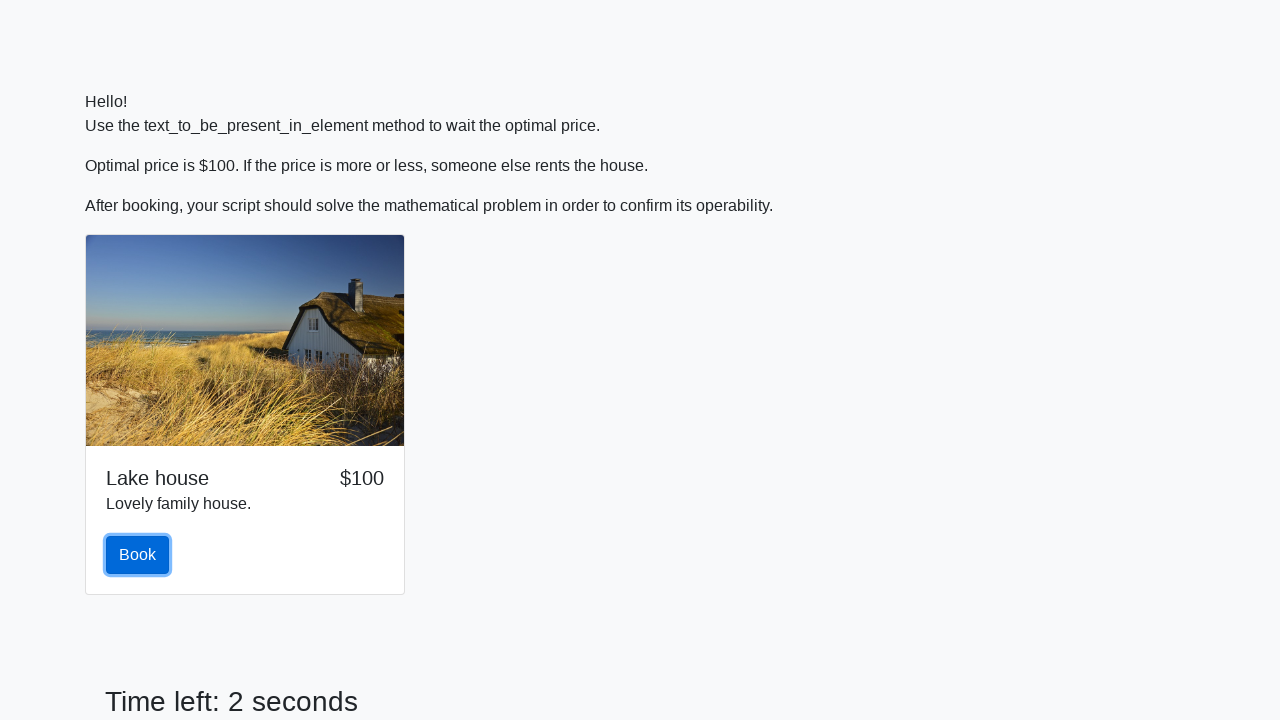

Filled answer field with calculated value on #answer
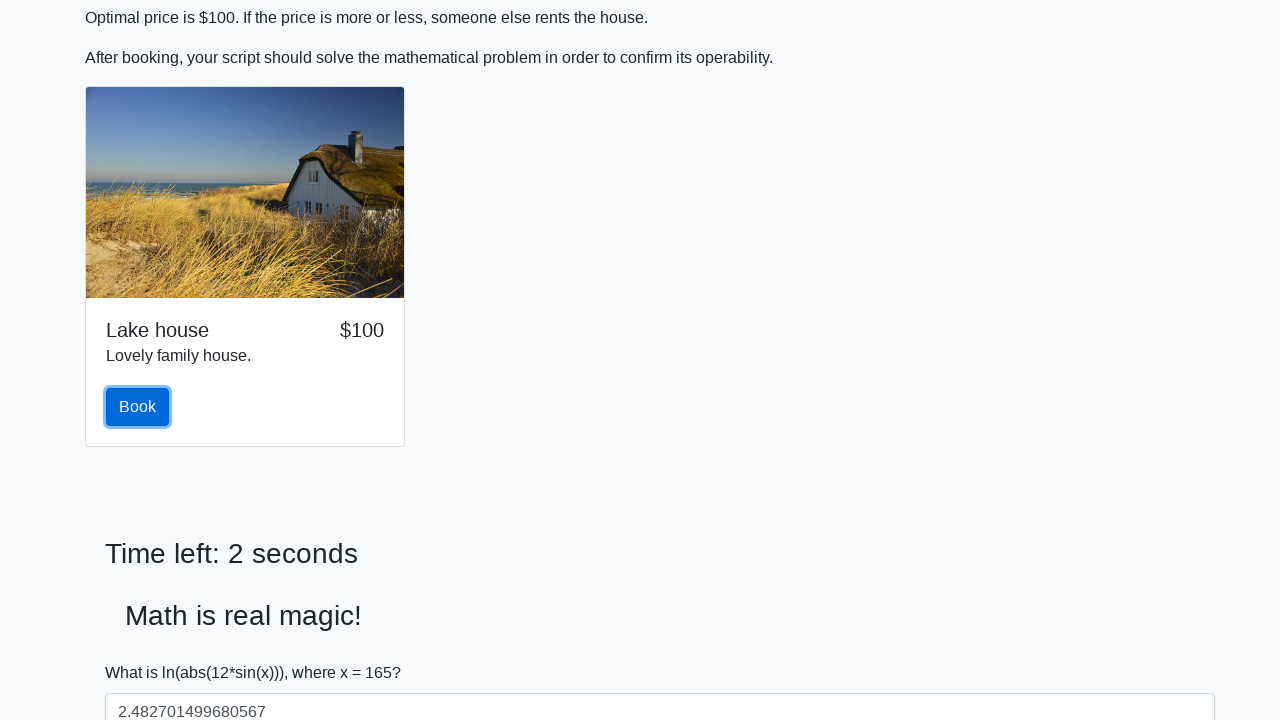

Clicked solve button to submit answer at (143, 651) on #solve
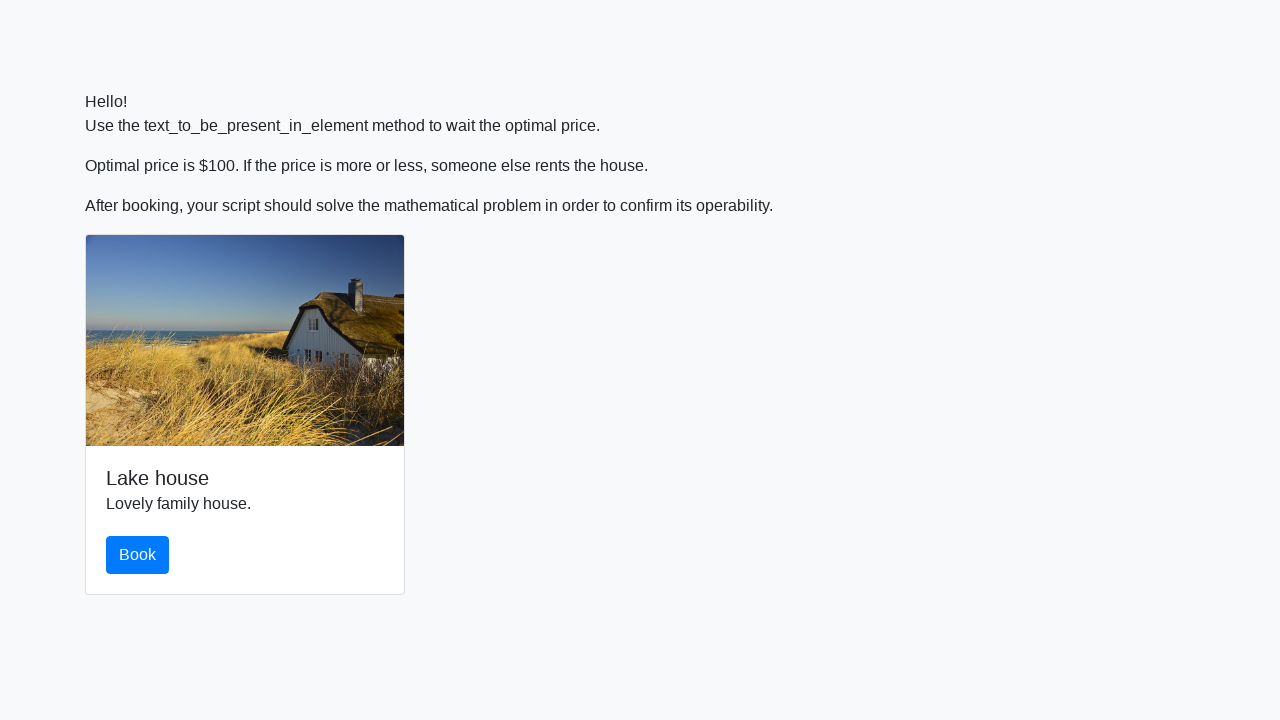

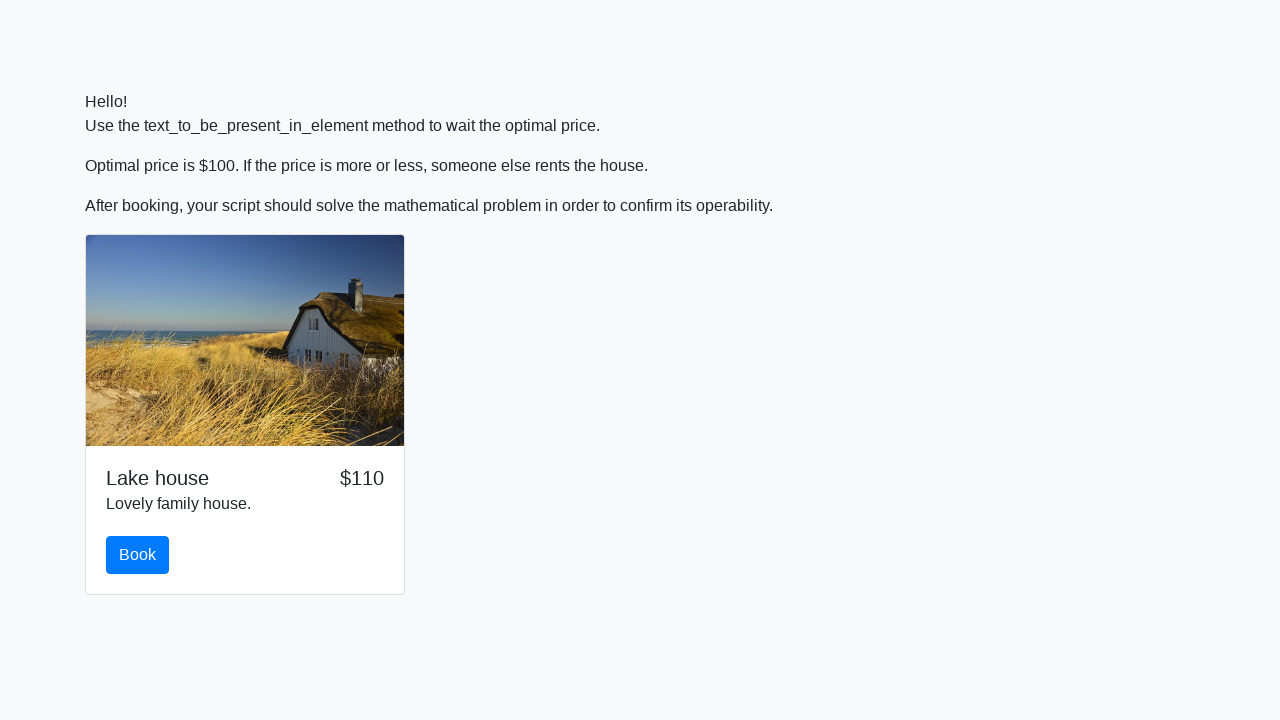